Tests a simple form by entering a name into an input field and clicking a button

Starting URL: https://erikdark.github.io/Qa_autotest_01/

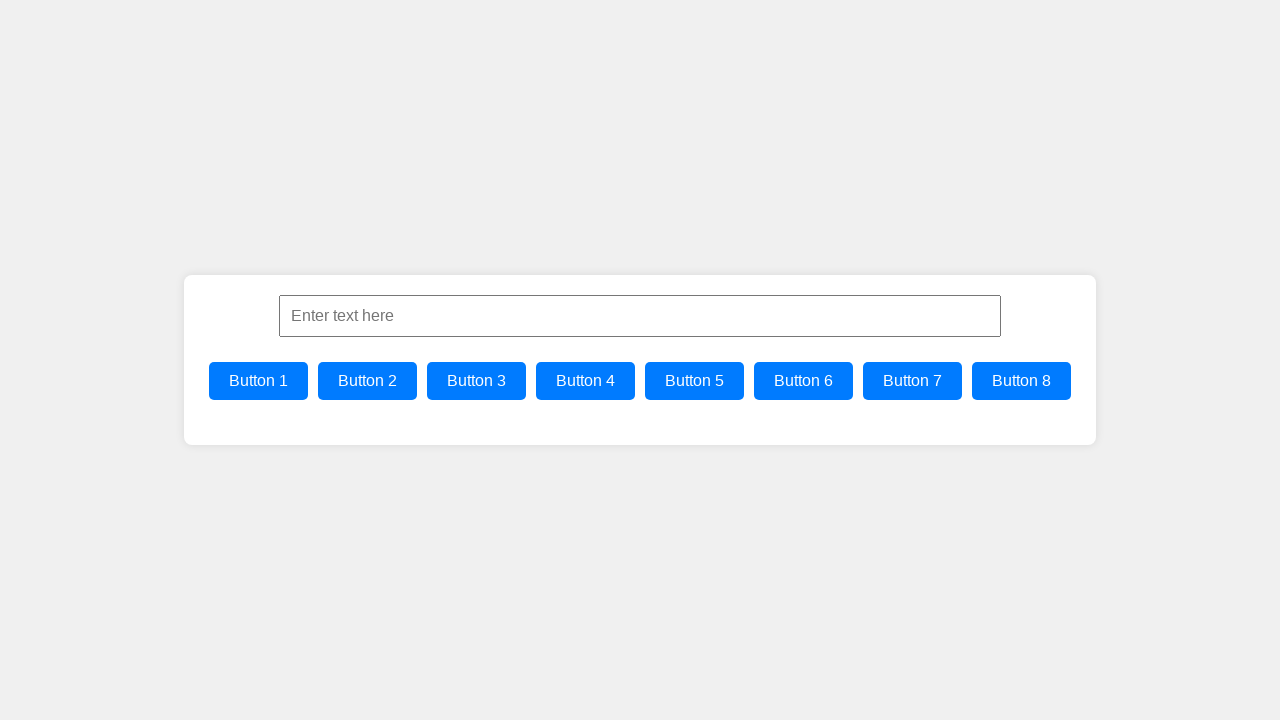

Filled input field with name 'Erik' on #inputField
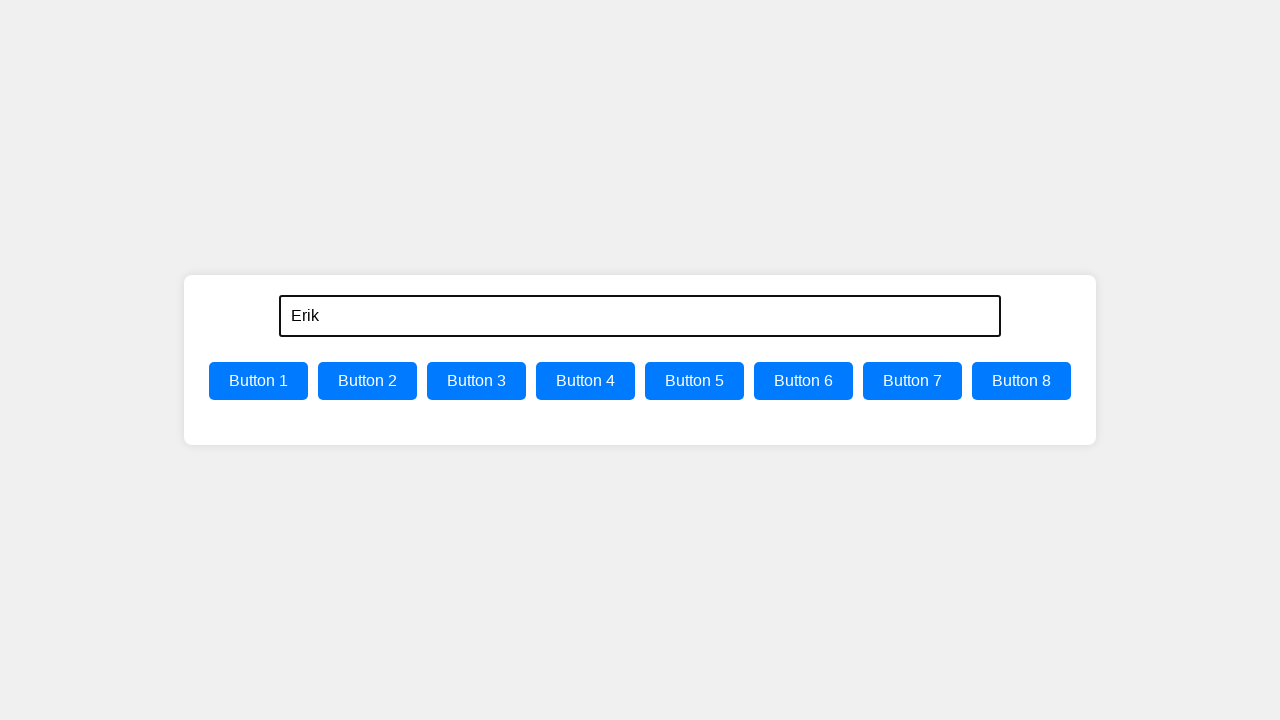

Clicked the third button in the buttons section at (476, 381) on .buttons .btn:nth-child(3)
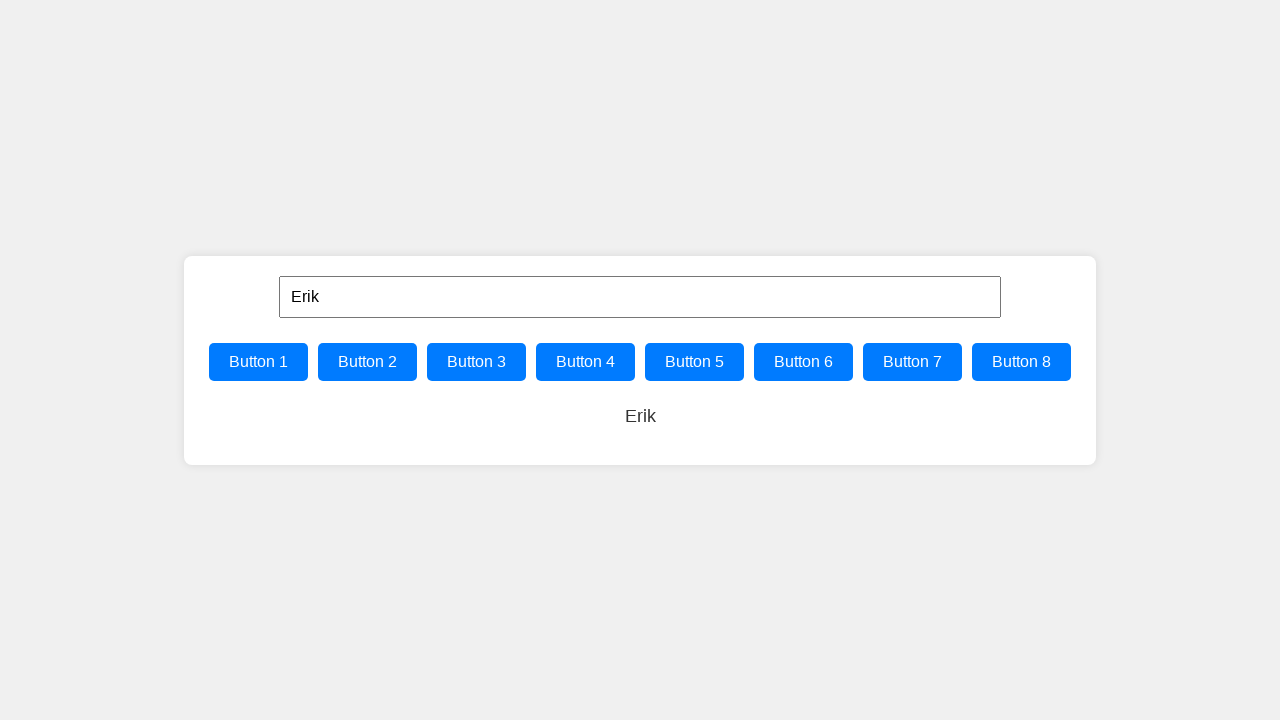

Waited 1000ms for response/action to complete
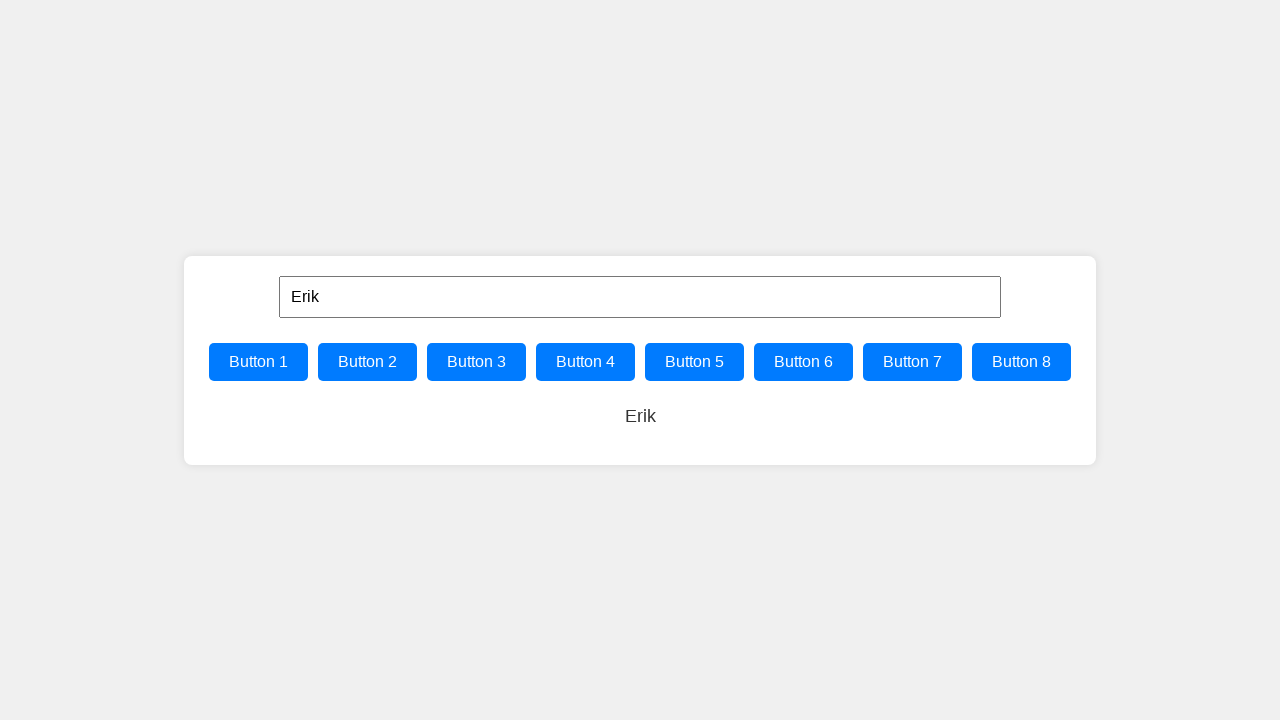

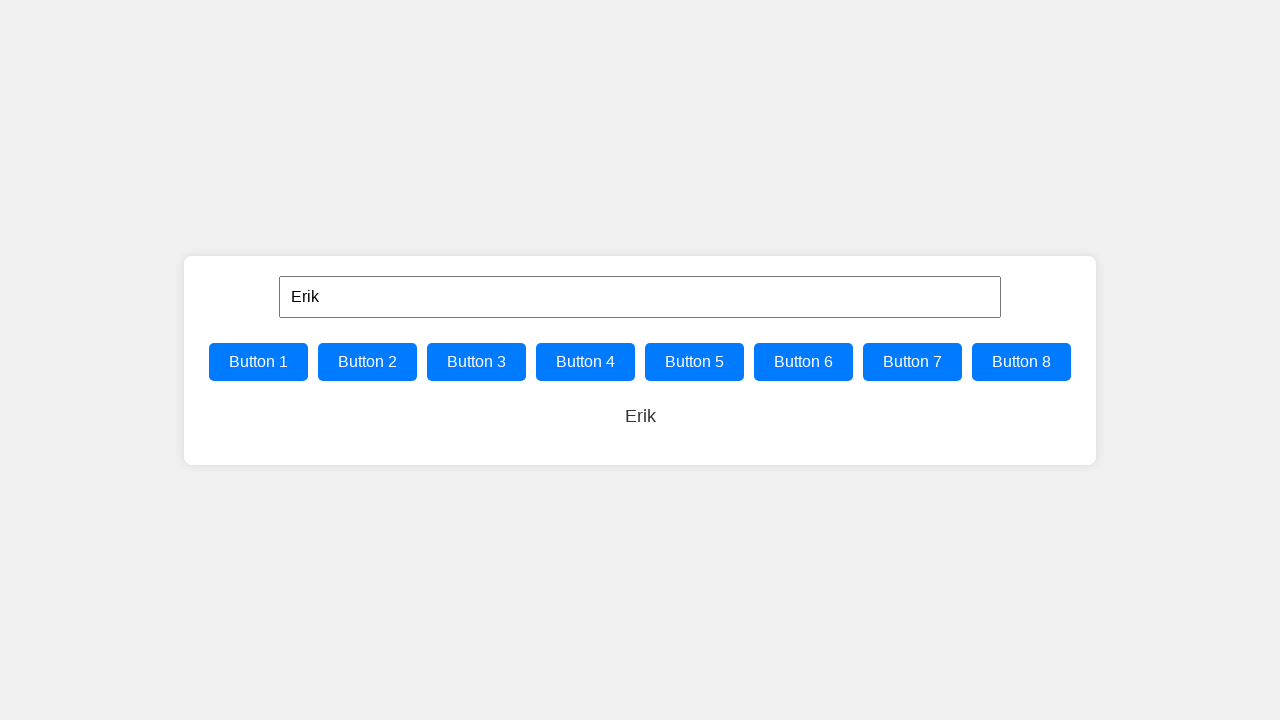